Tests horizontal slider movement using keyboard arrow keys by moving the slider to various positions (start, middle, end, invalid positions) and verifying the slider value updates correctly.

Starting URL: https://the-internet.herokuapp.com/horizontal_slider

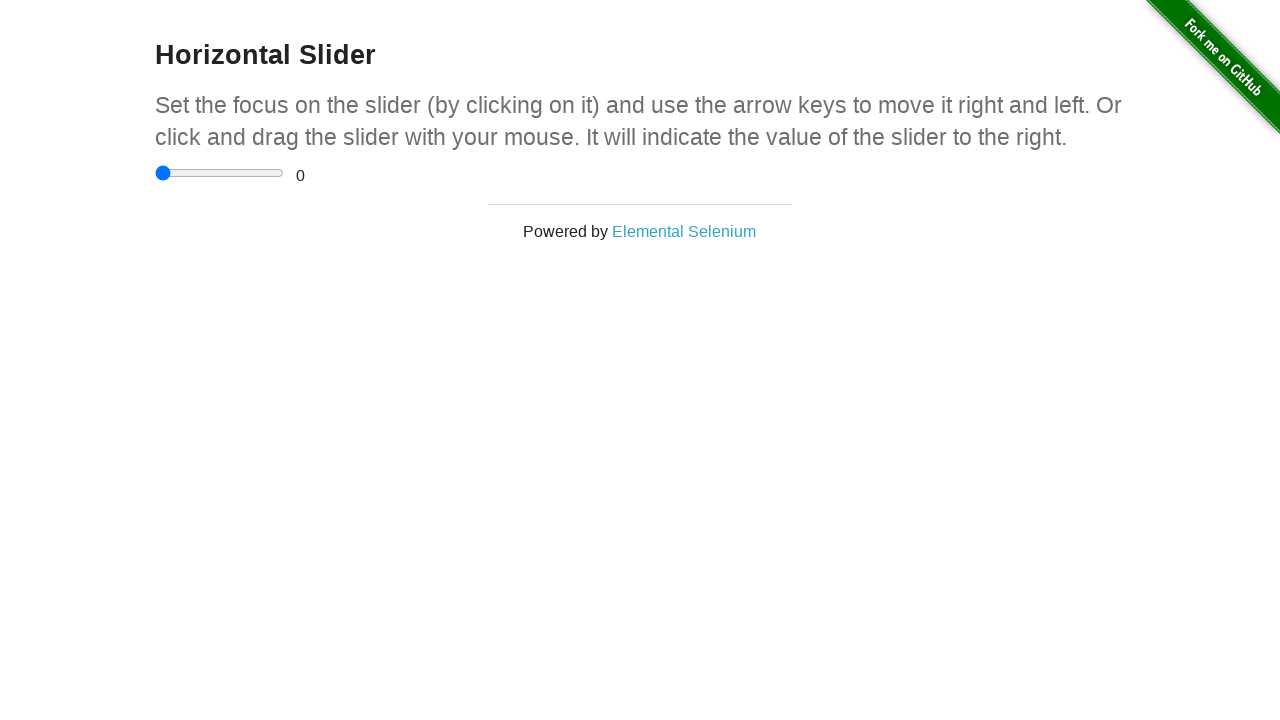

Waited for slider container to load
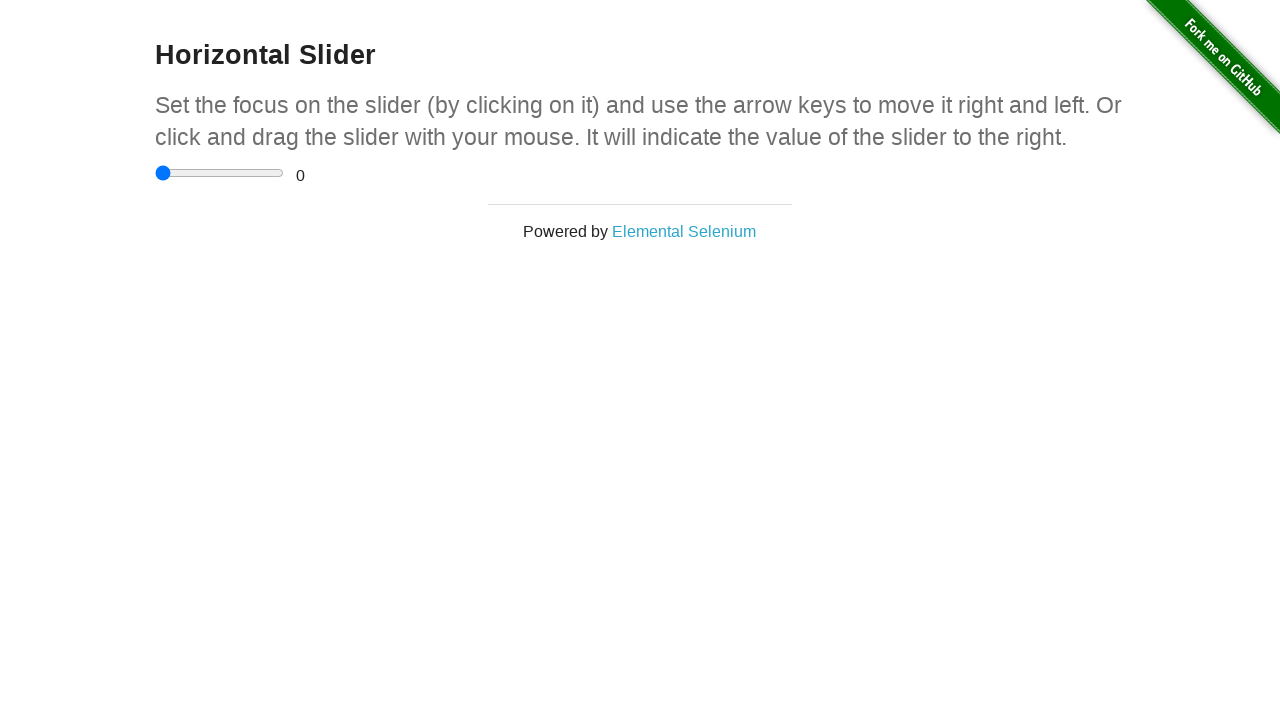

Located the range slider element
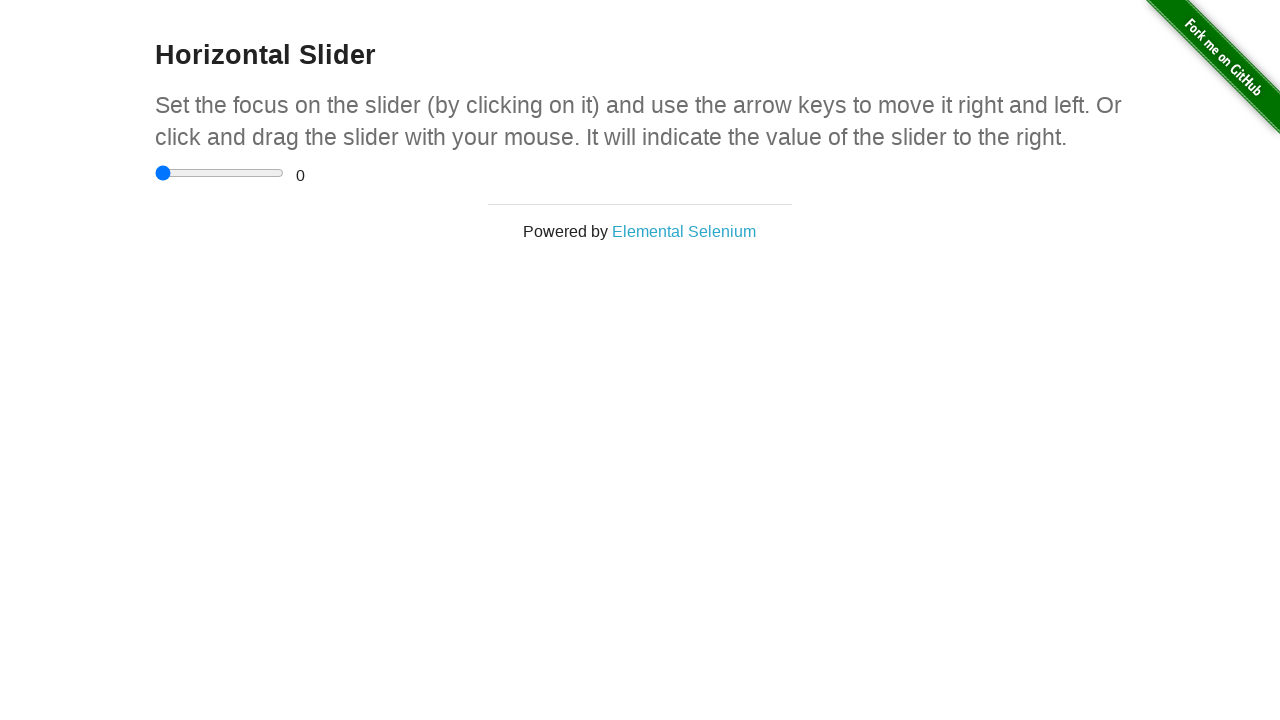

Clicked on the slider to focus it at (220, 173) on input[type='range']
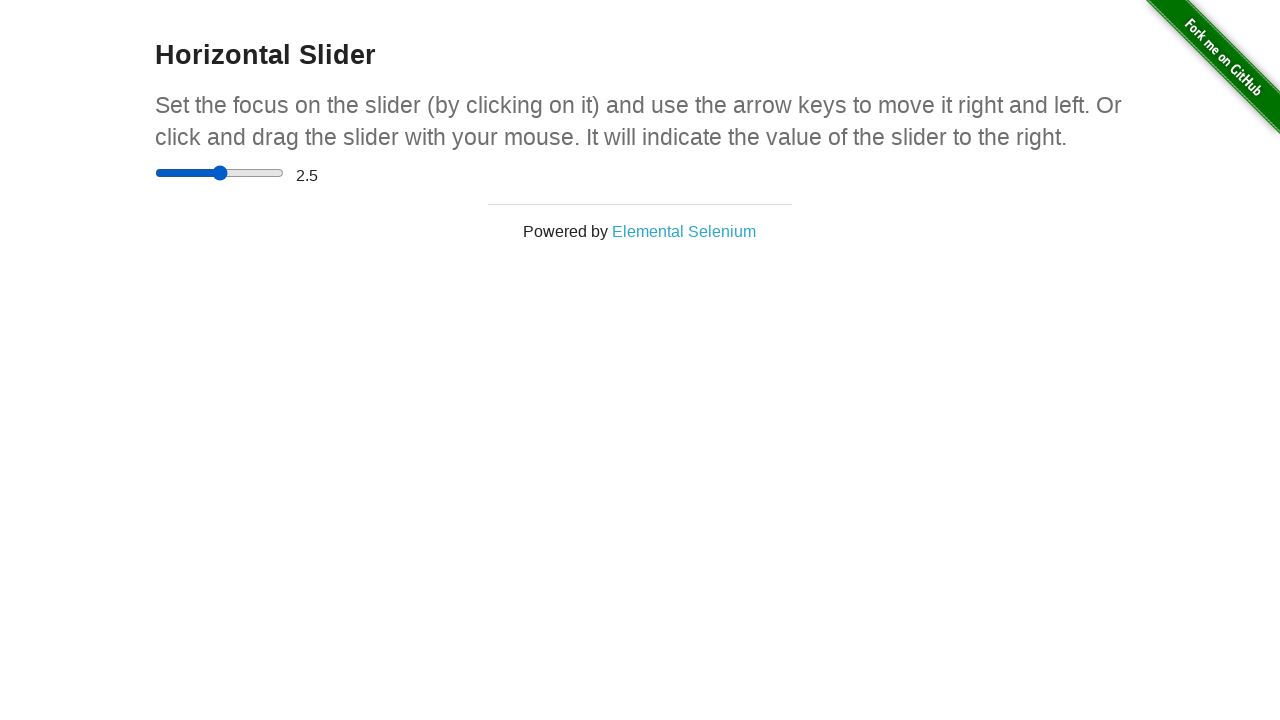

Pressed Home key to move slider to start position (0)
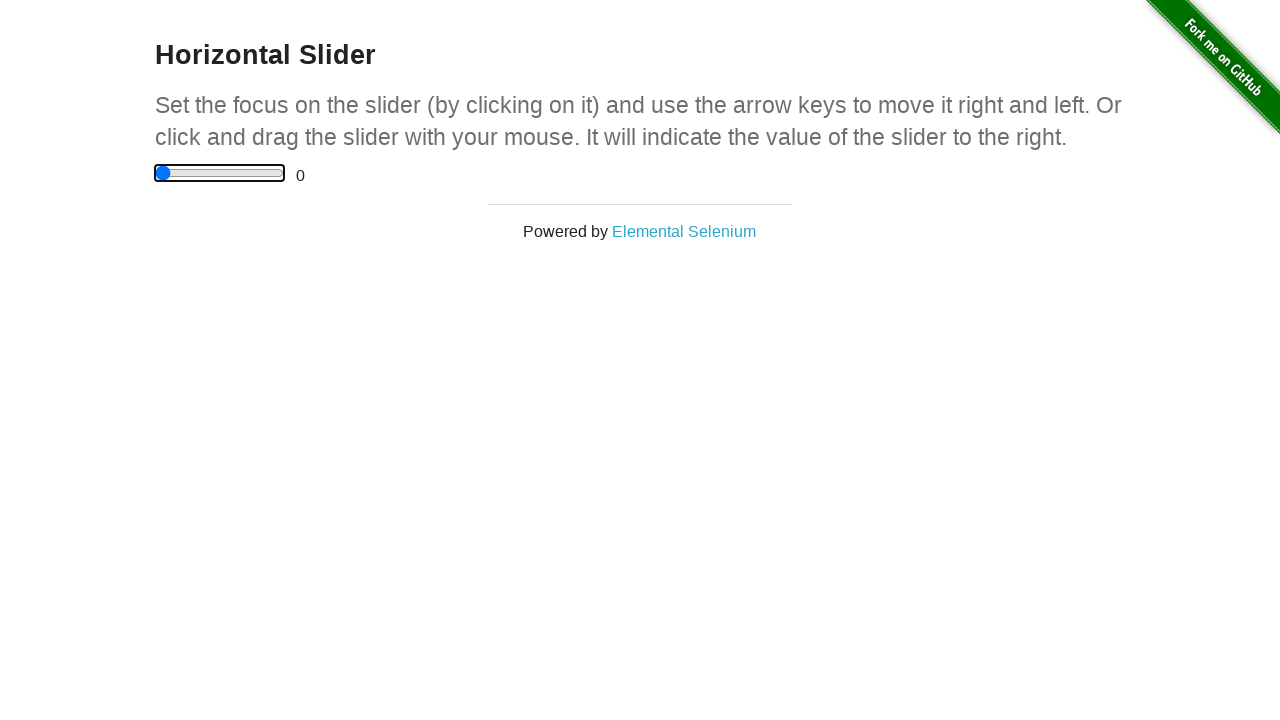

Verified slider range value element is present
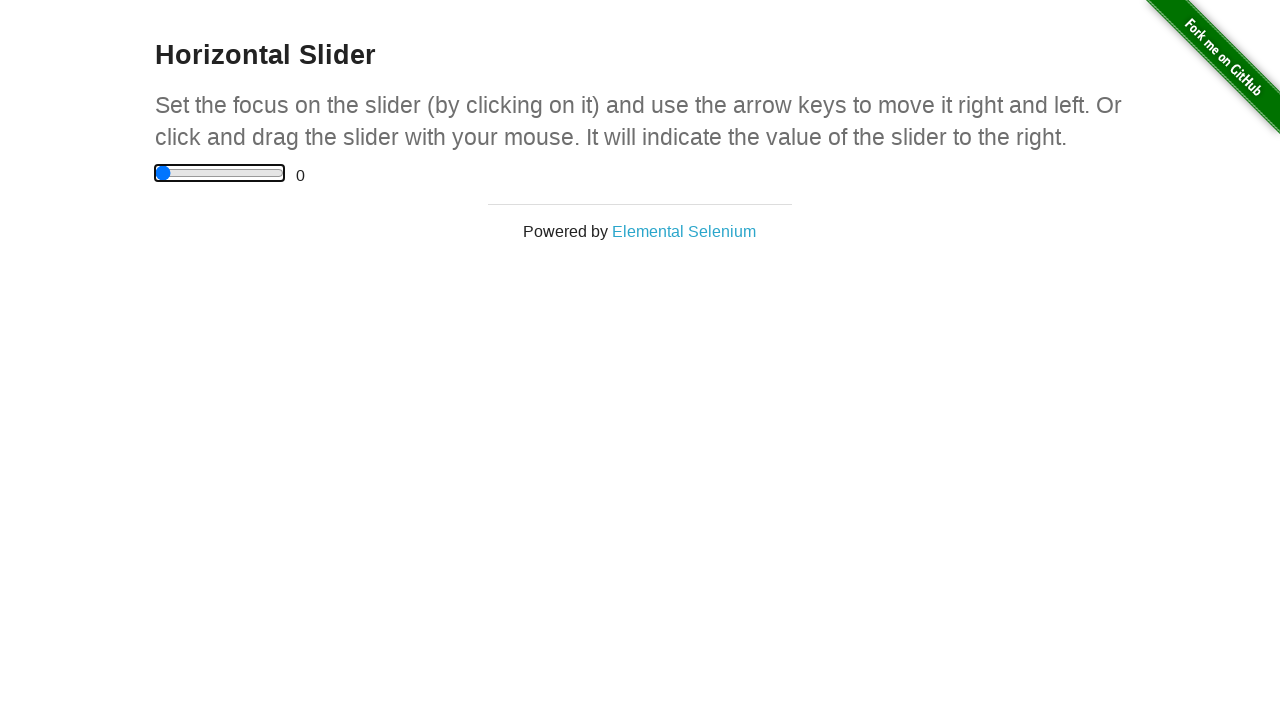

Pressed ArrowRight to move slider towards middle position
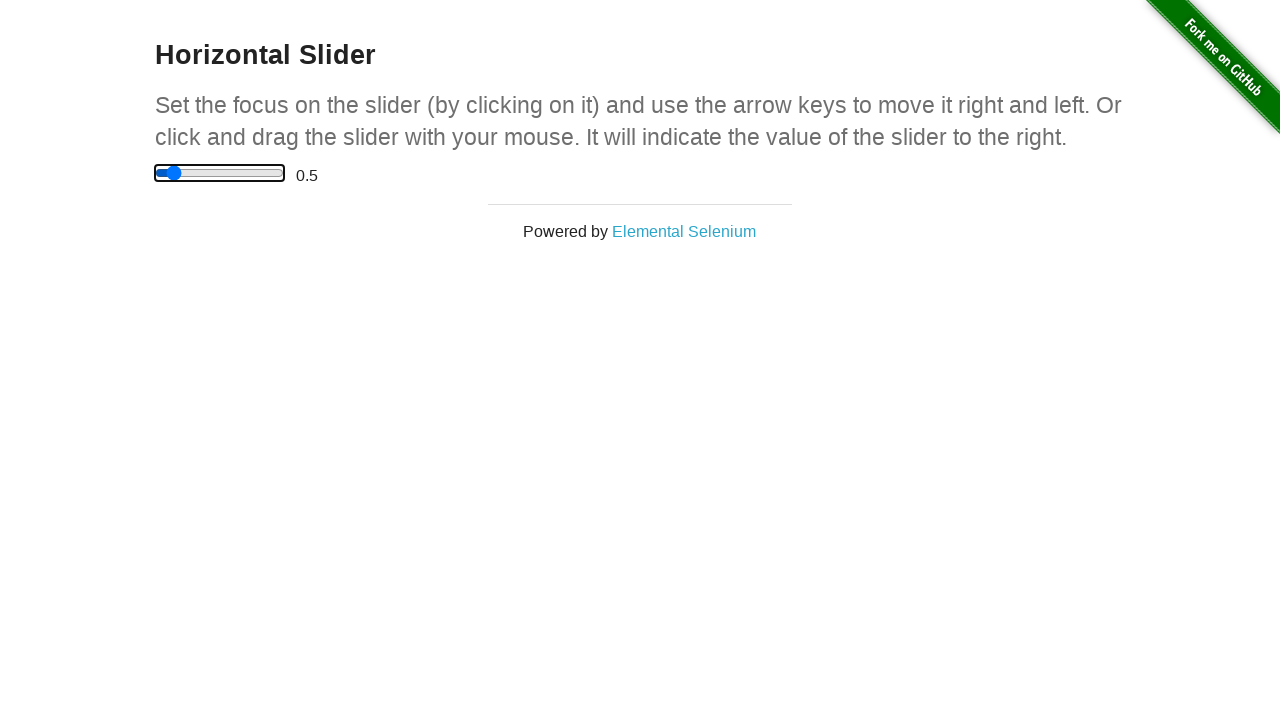

Pressed ArrowRight to move slider towards middle position
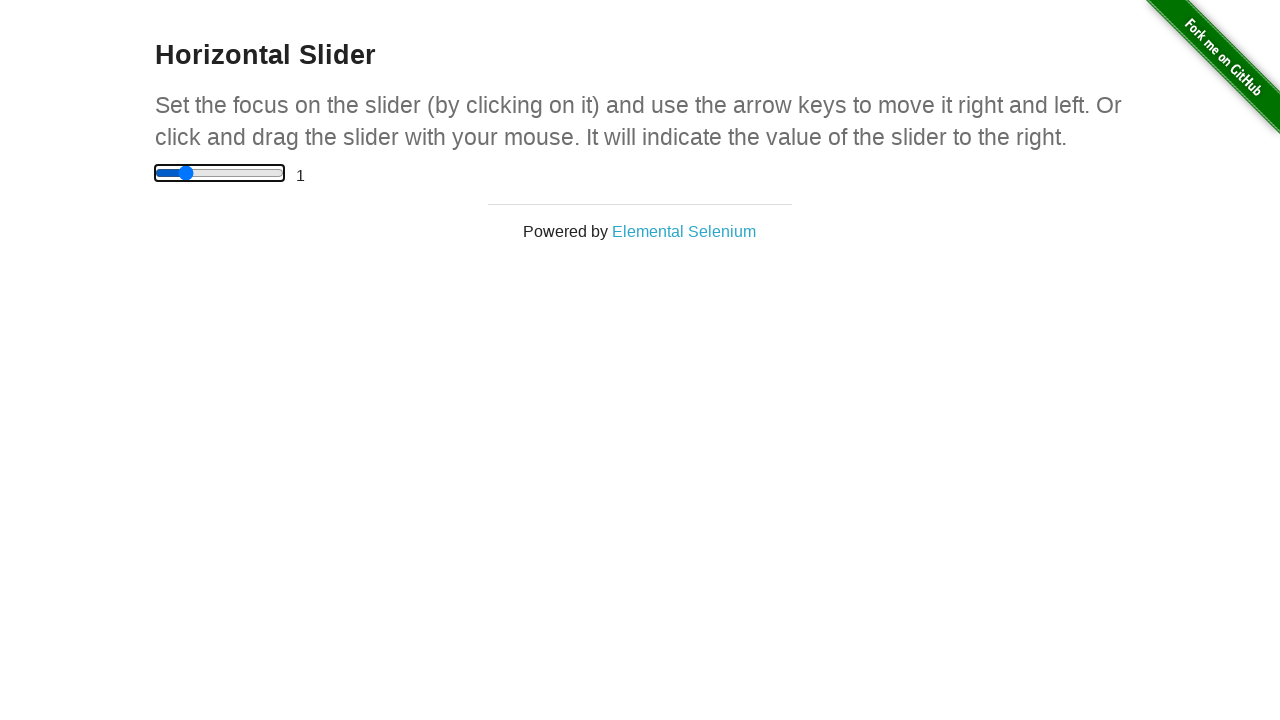

Pressed ArrowRight to move slider towards middle position
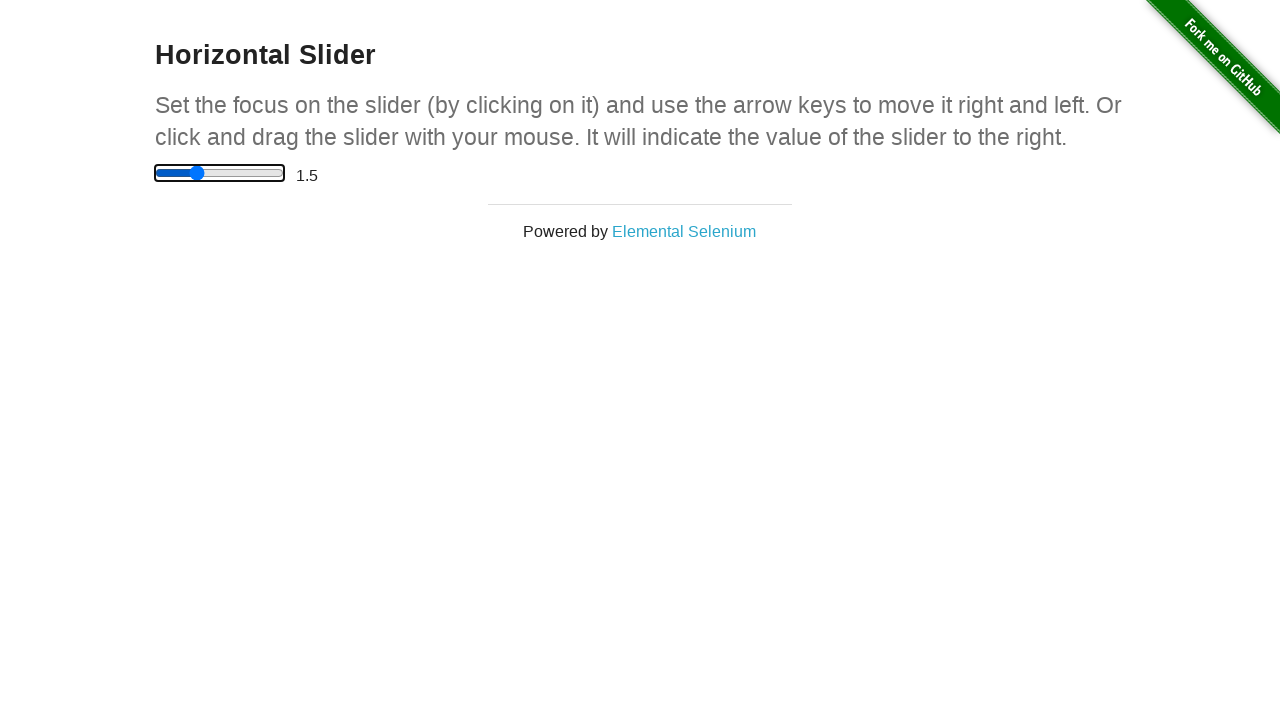

Pressed ArrowRight to move slider towards middle position
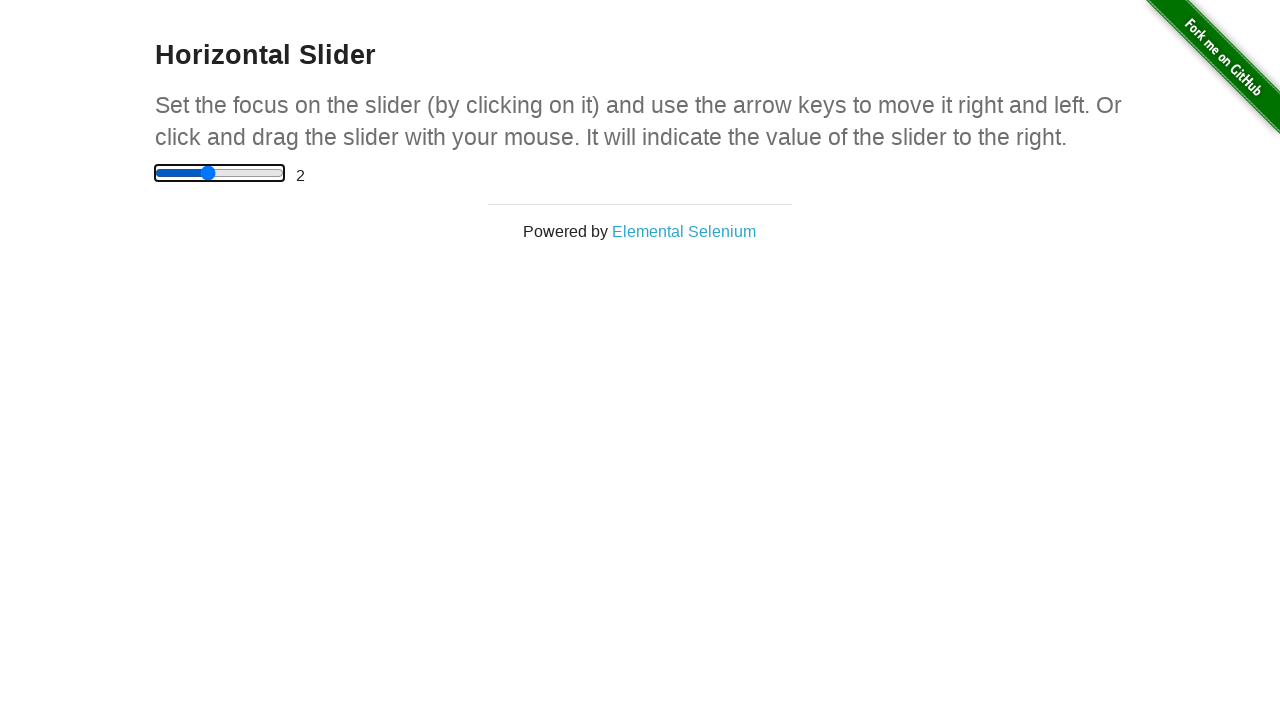

Pressed ArrowRight to move slider towards middle position
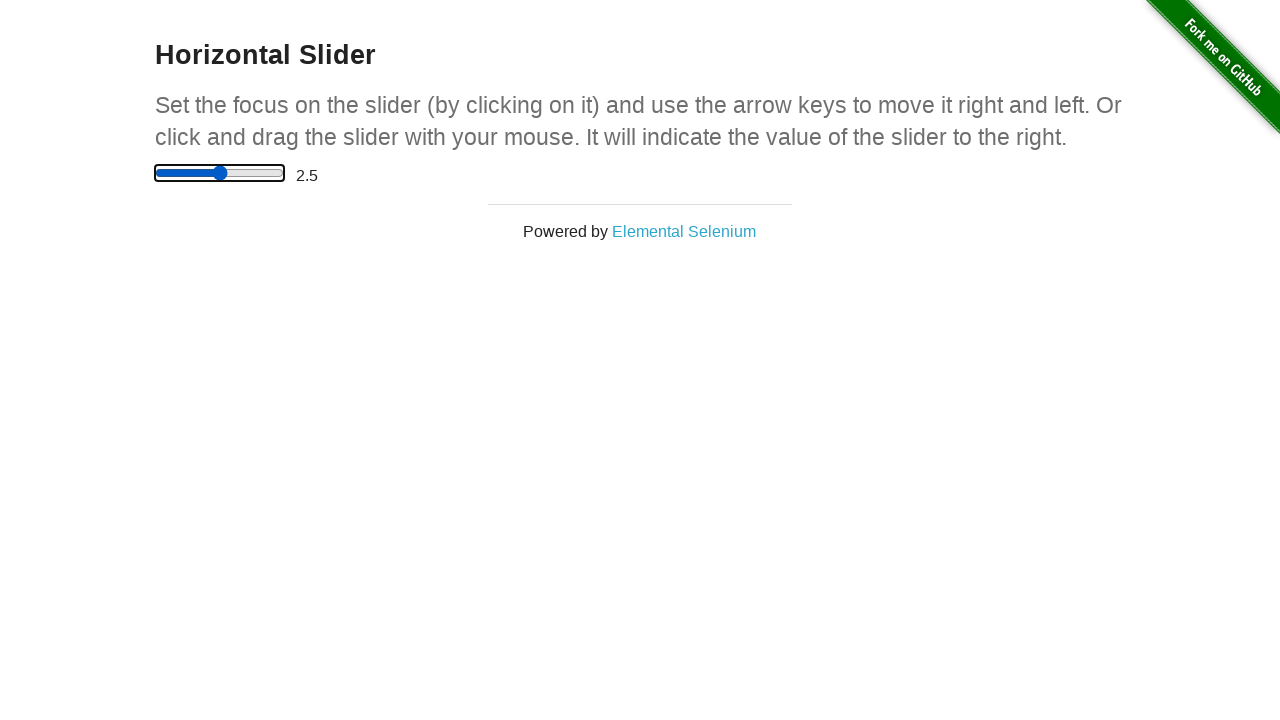

Pressed End key to move slider to end position (5)
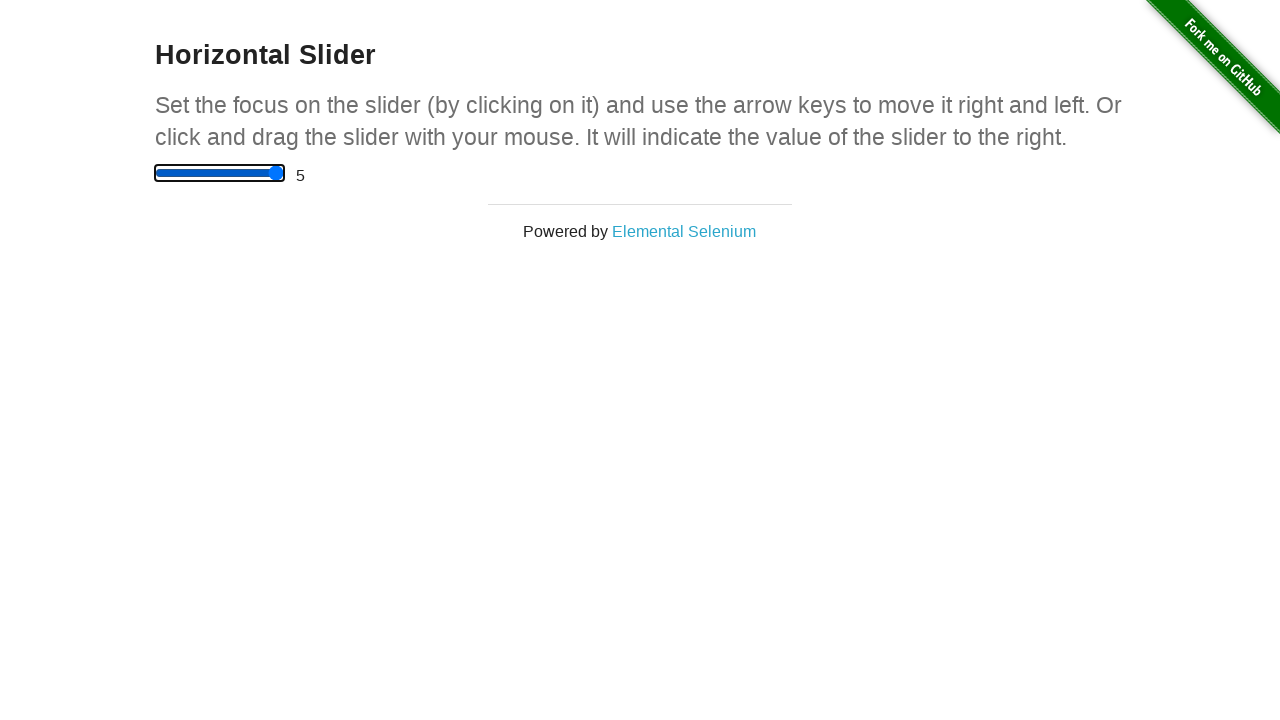

Pressed Home key to move slider back to start position (0)
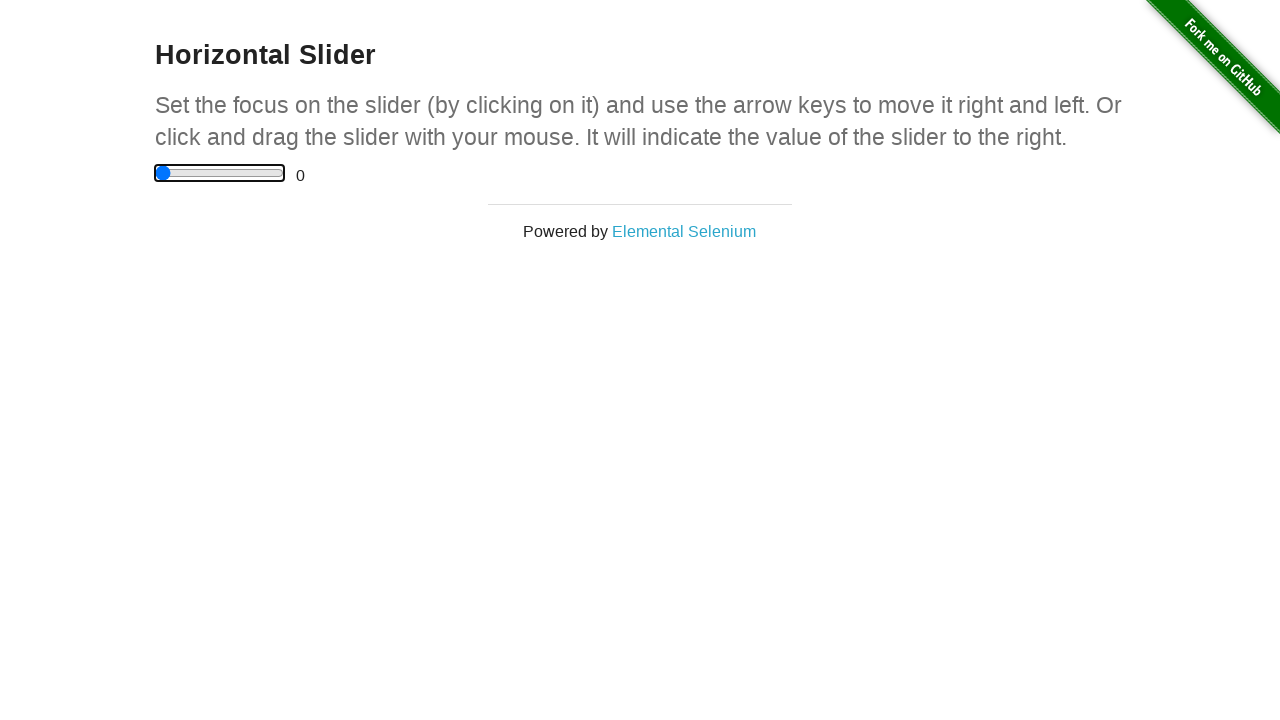

Pressed ArrowLeft to attempt moving before start position (should remain at 0)
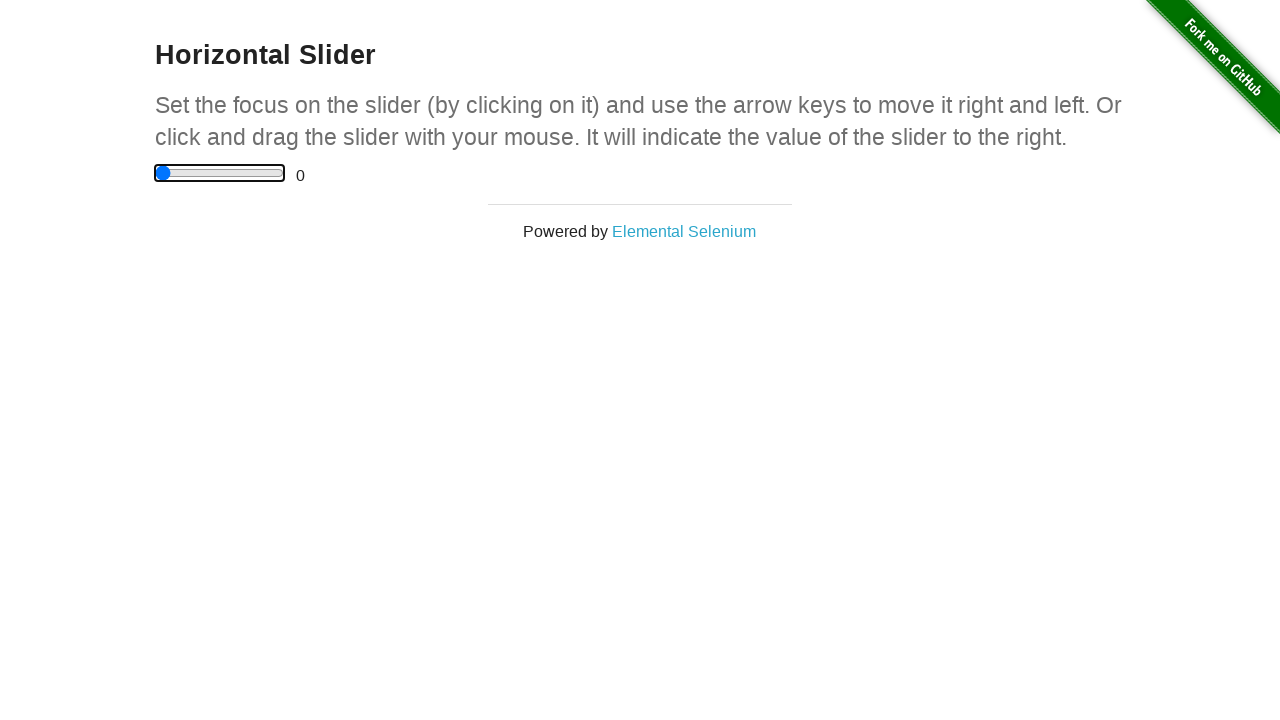

Pressed End key to move slider to end position (5)
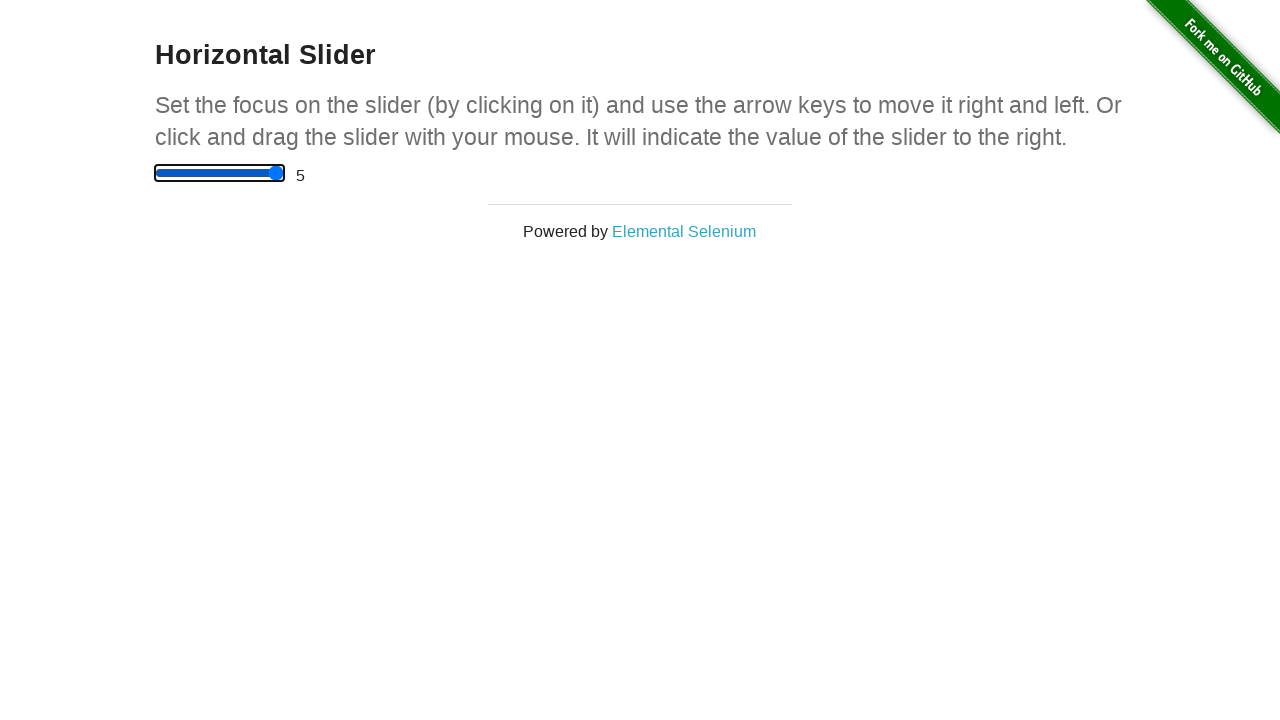

Pressed ArrowRight to attempt moving after end position (should remain at 5)
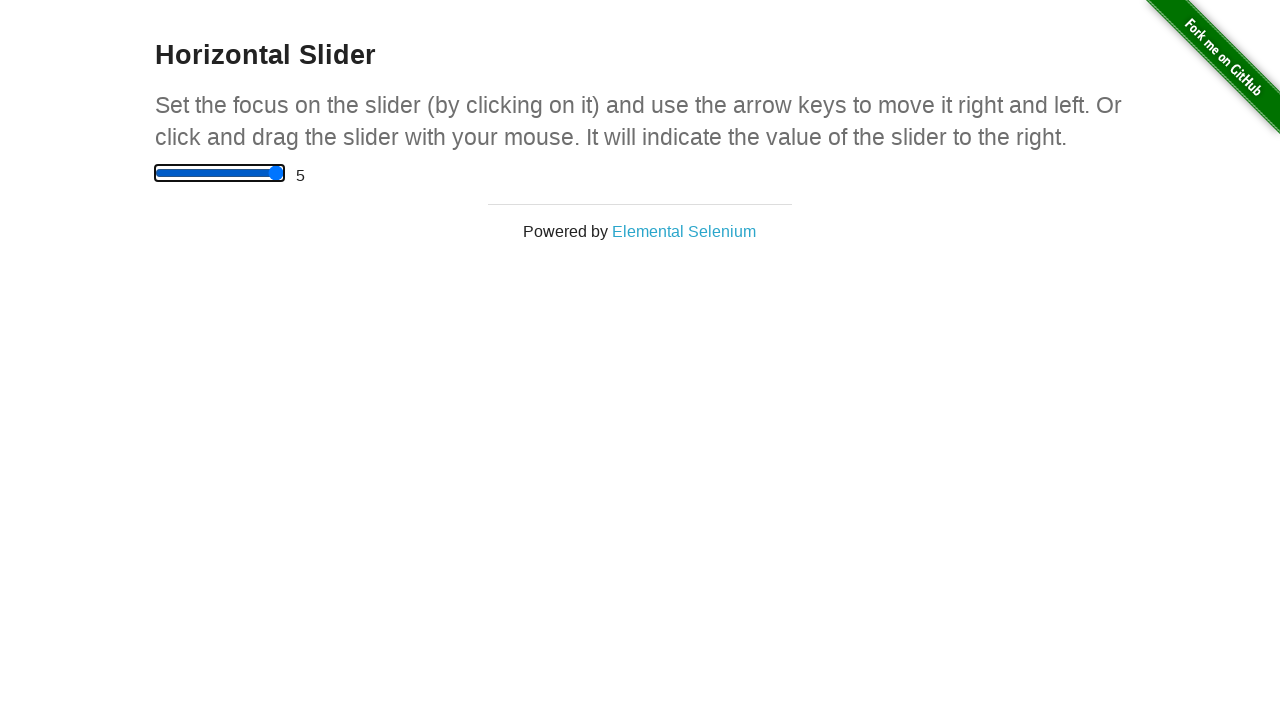

Pressed Home key to move slider to start position for middle position test
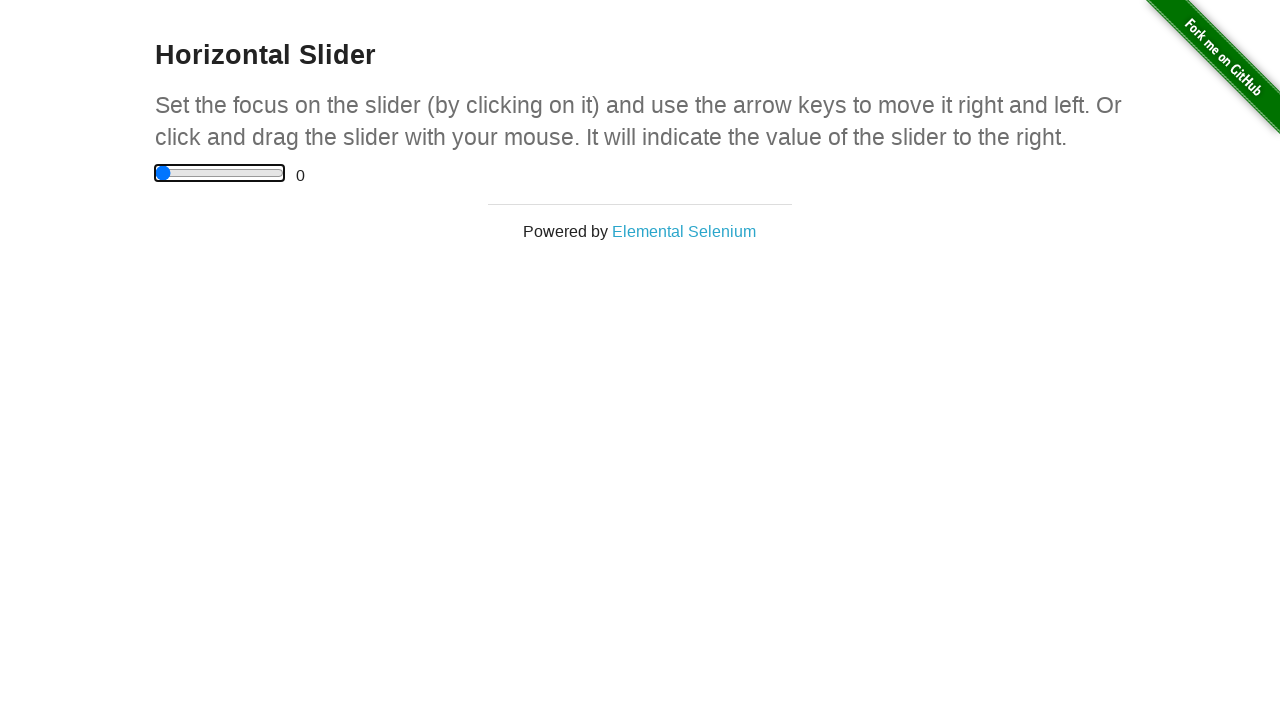

Pressed ArrowRight to move slider towards middle position (first increment)
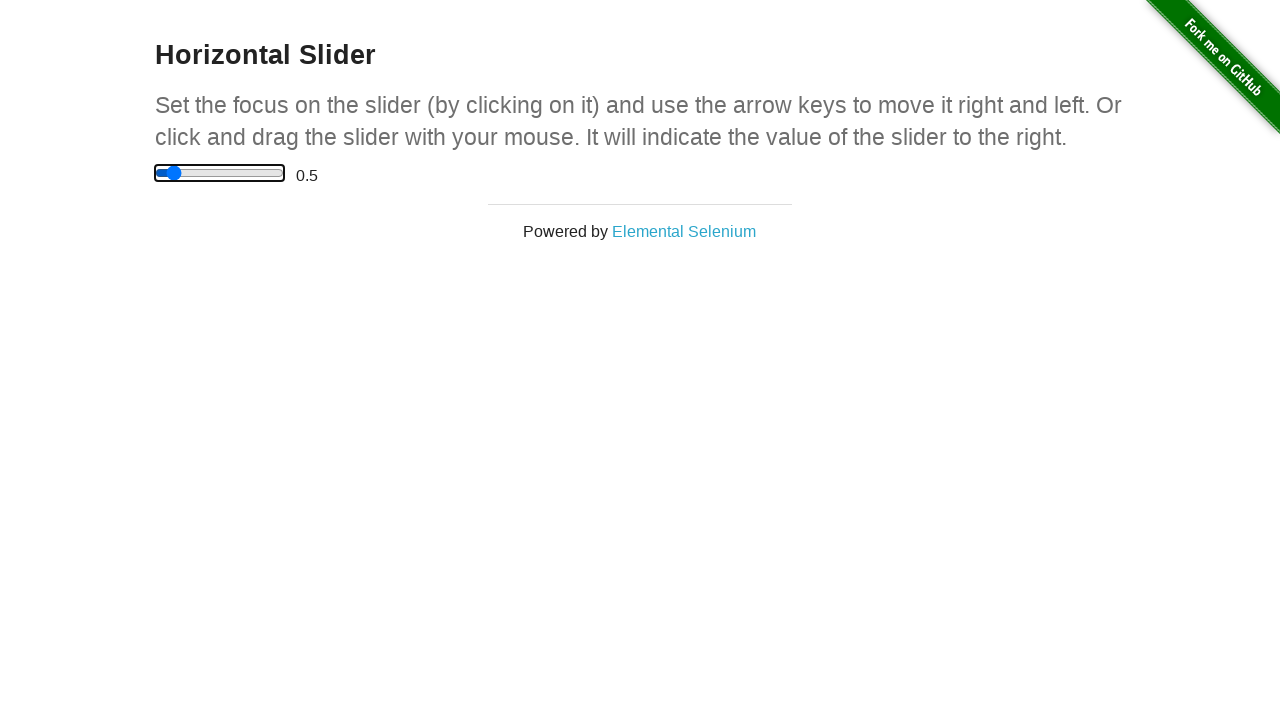

Pressed ArrowRight to move slider towards middle position (second increment)
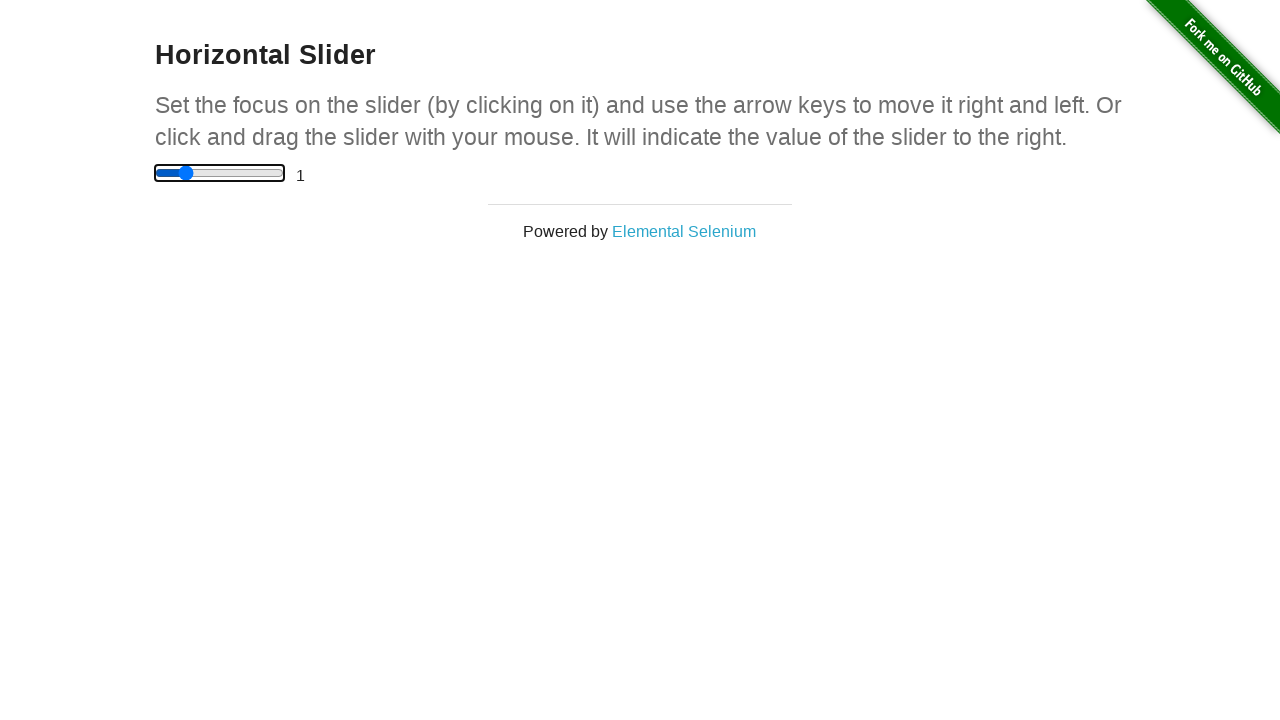

Pressed Home key to move slider back to start position (0)
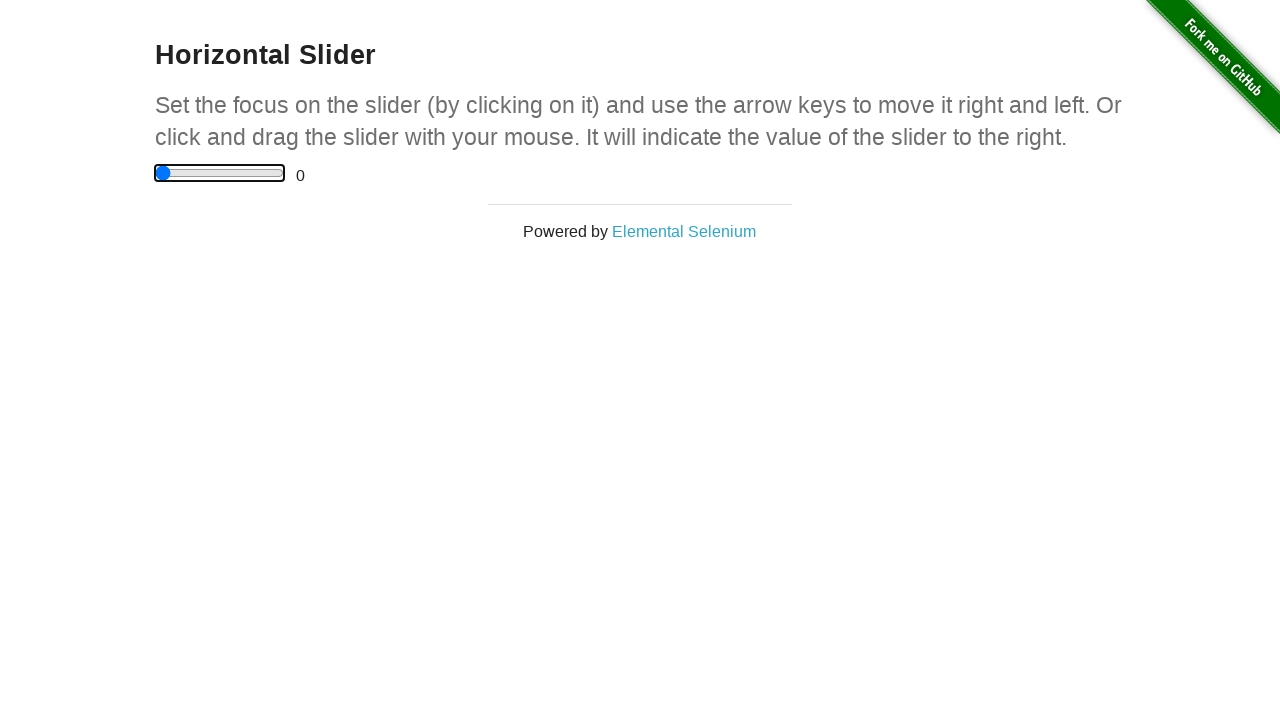

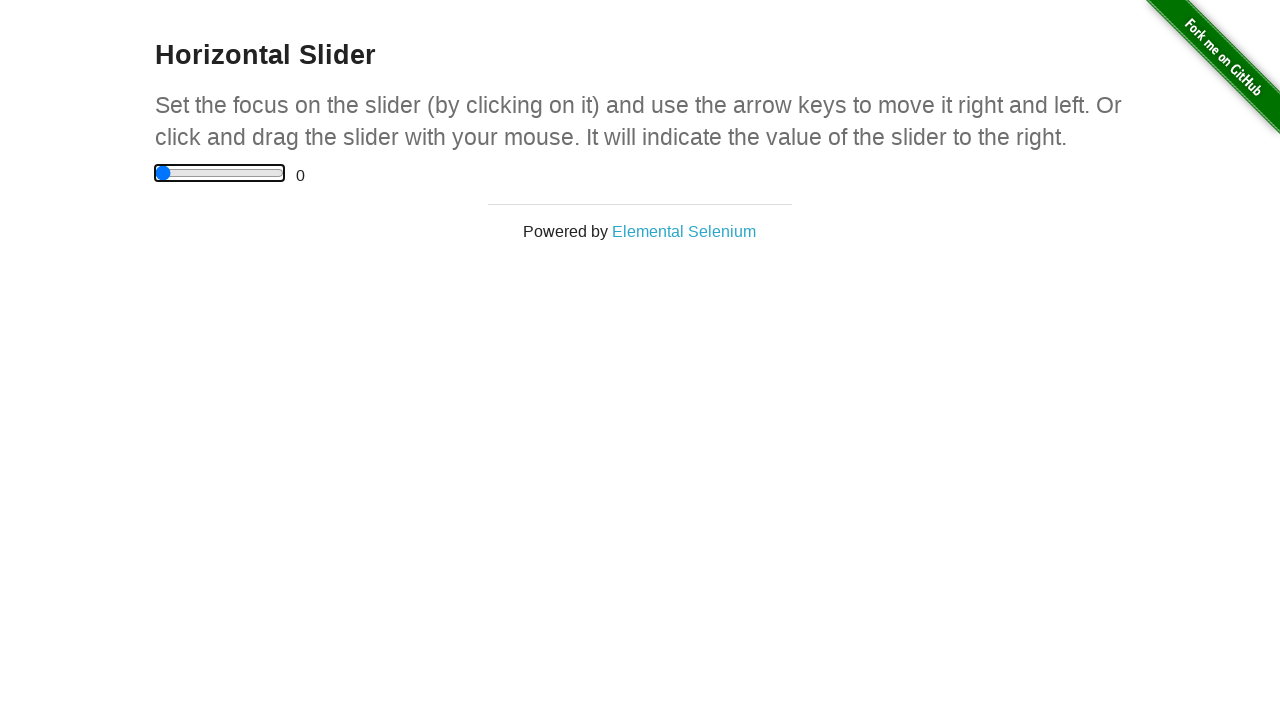